Tests dynamic element addition and removal by clicking Add Element button three times and verifying the created delete buttons

Starting URL: http://the-internet.herokuapp.com/add_remove_elements/

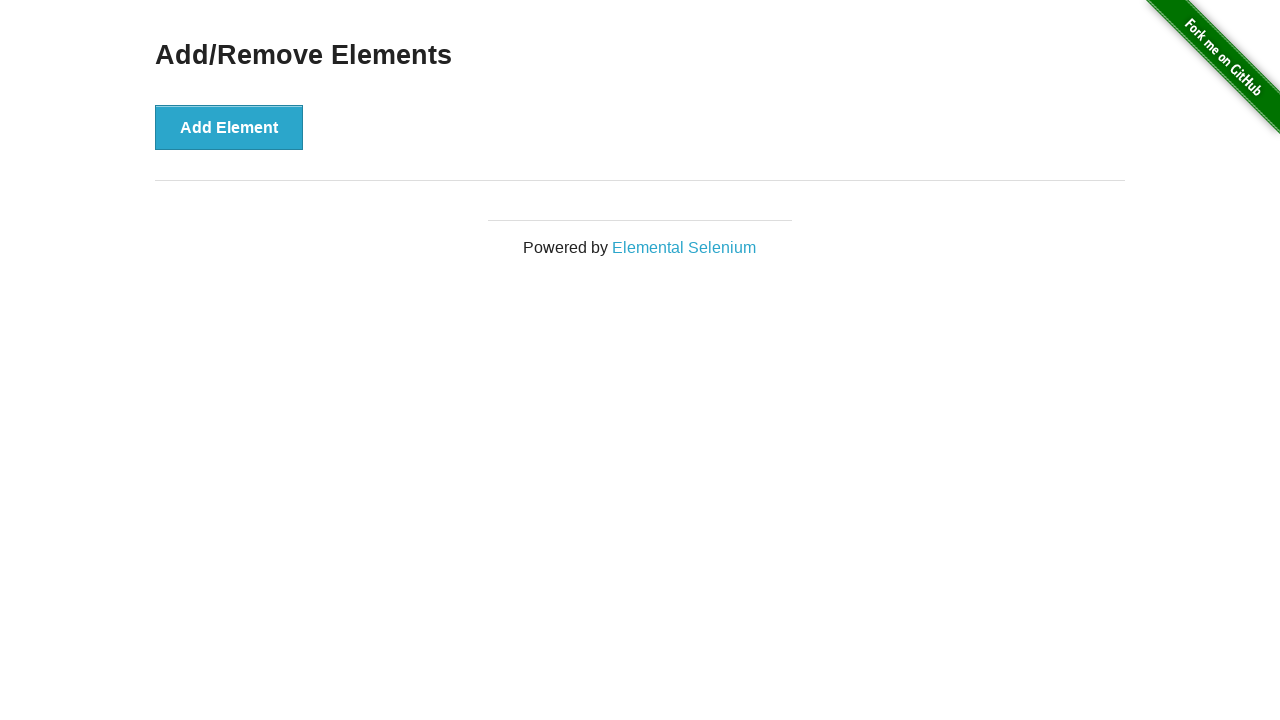

Clicked Add Element button (iteration 1 of 3) at (229, 127) on button:text('Add Element')
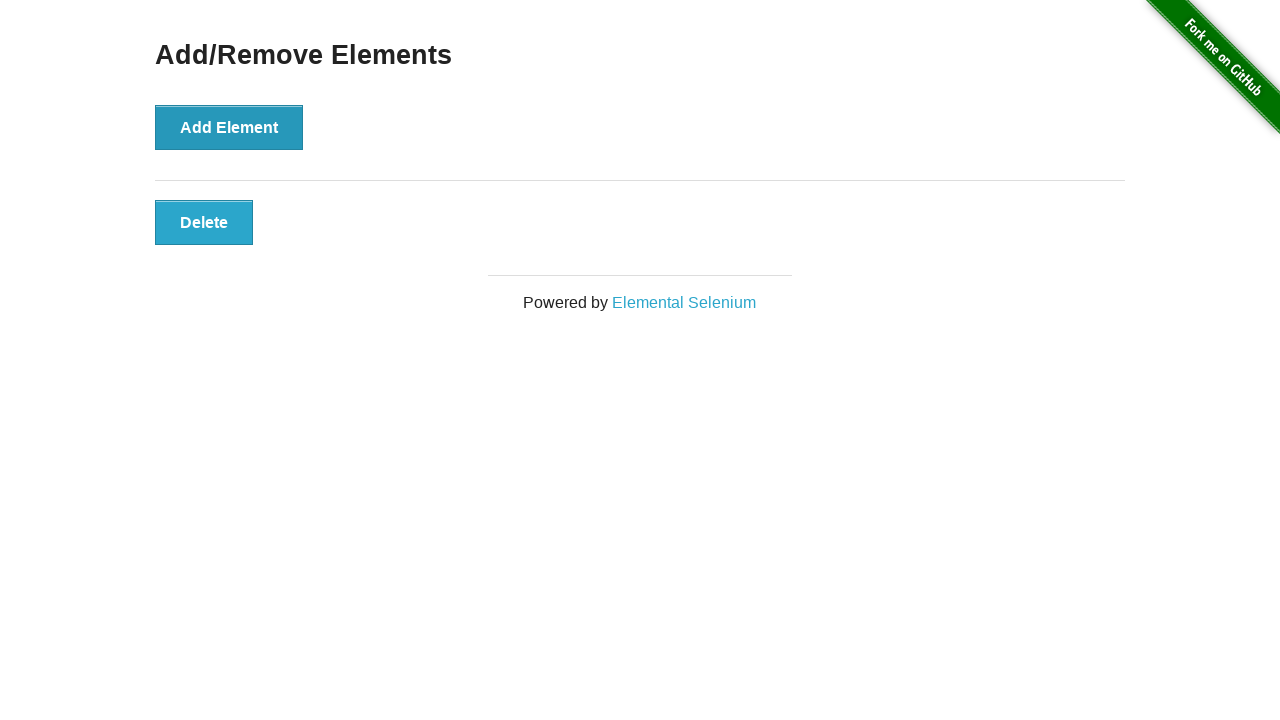

Clicked Add Element button (iteration 2 of 3) at (229, 127) on button:text('Add Element')
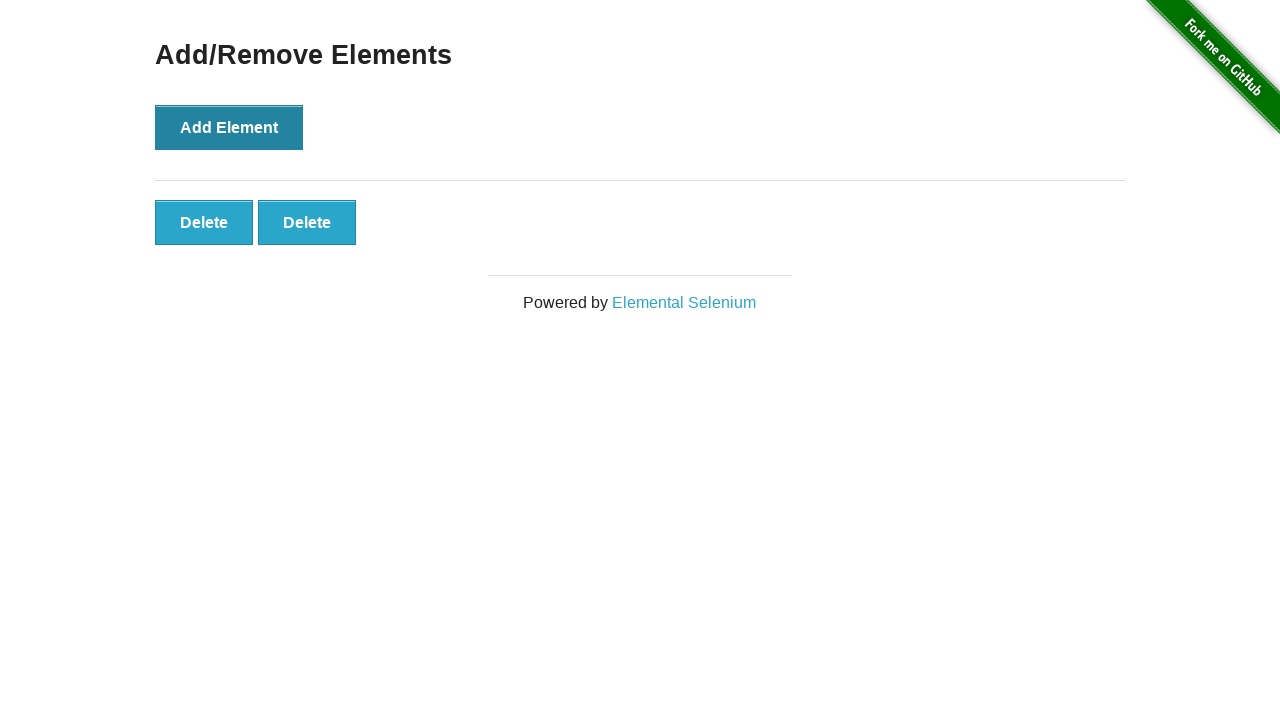

Clicked Add Element button (iteration 3 of 3) at (229, 127) on button:text('Add Element')
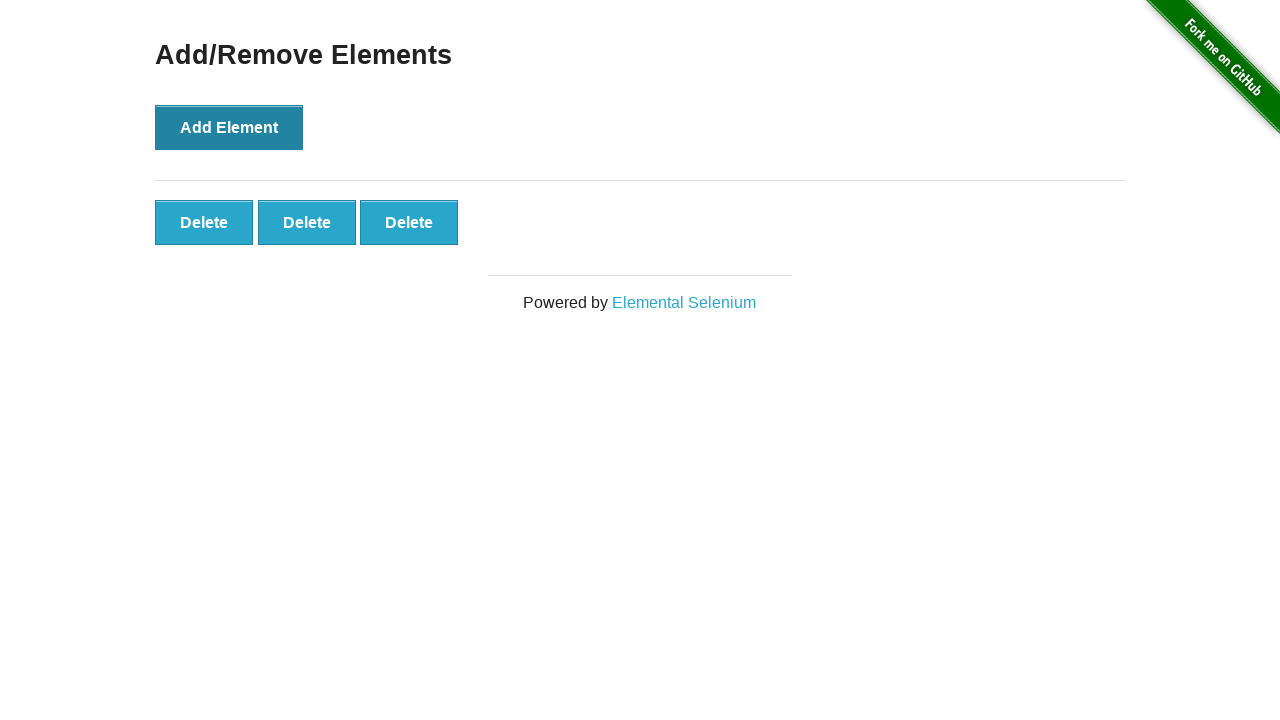

Waited for delete buttons to appear
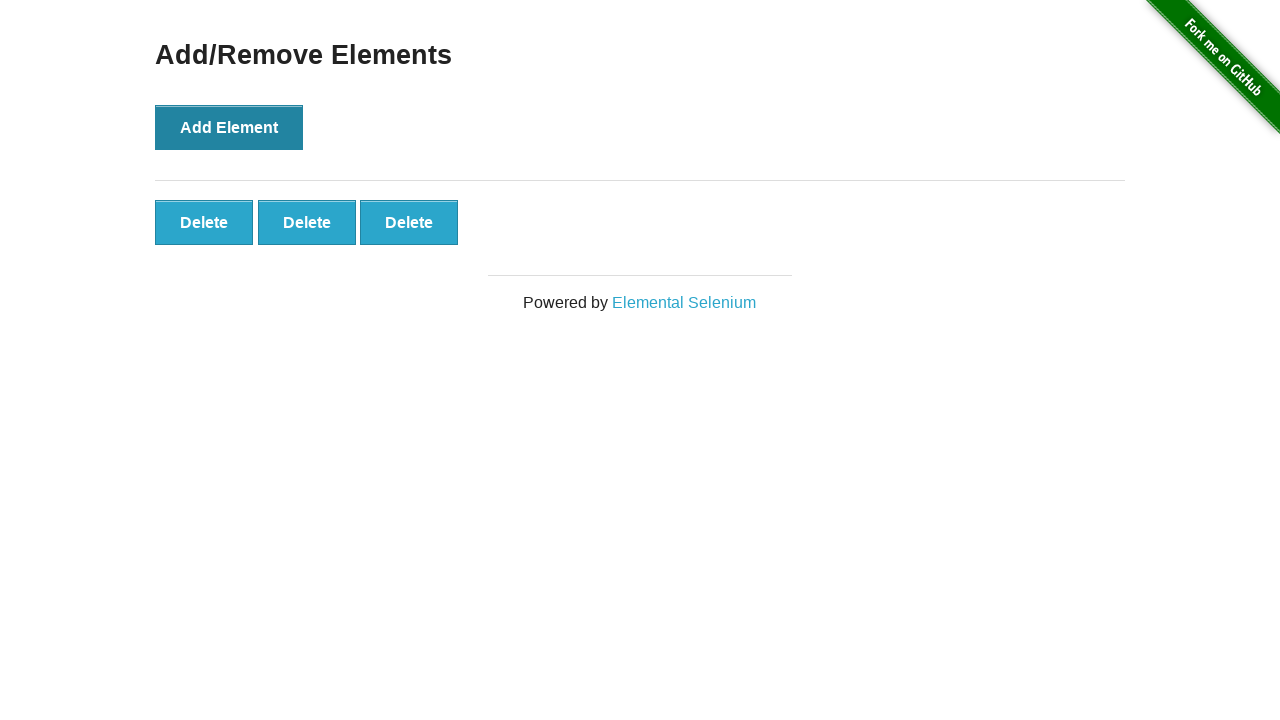

Retrieved all delete buttons from the page
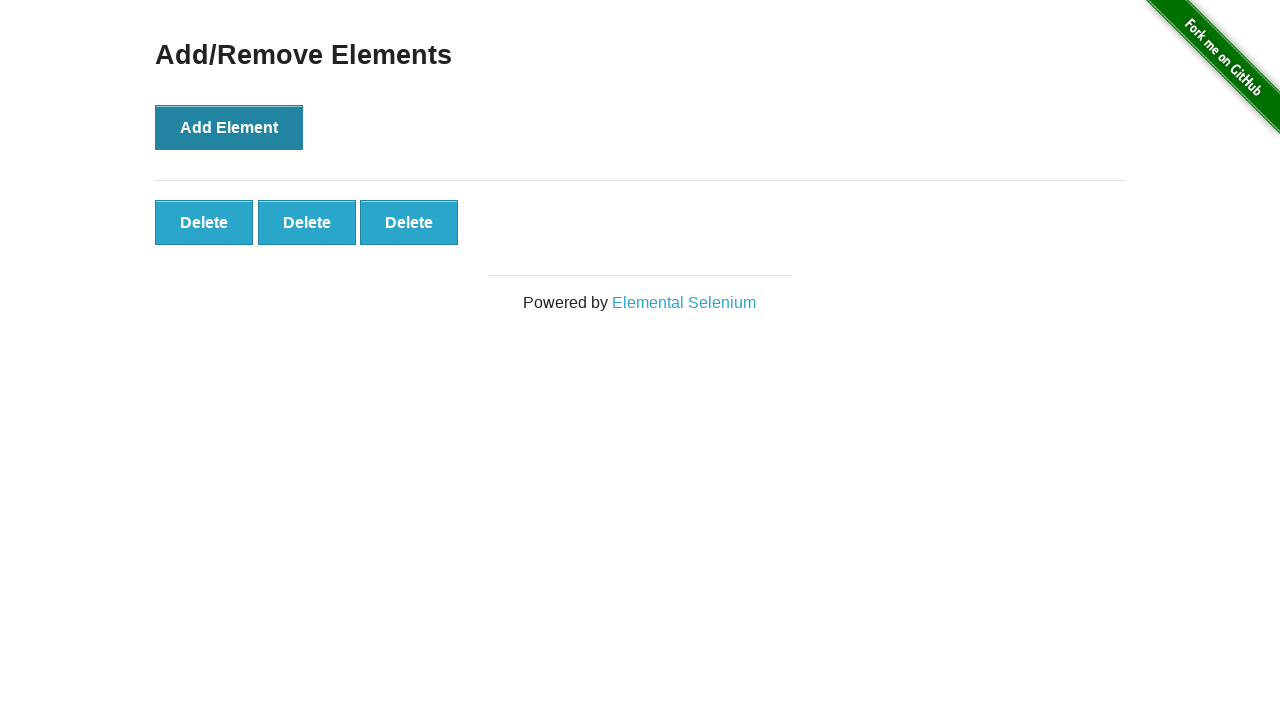

Verified that exactly 3 delete buttons were created
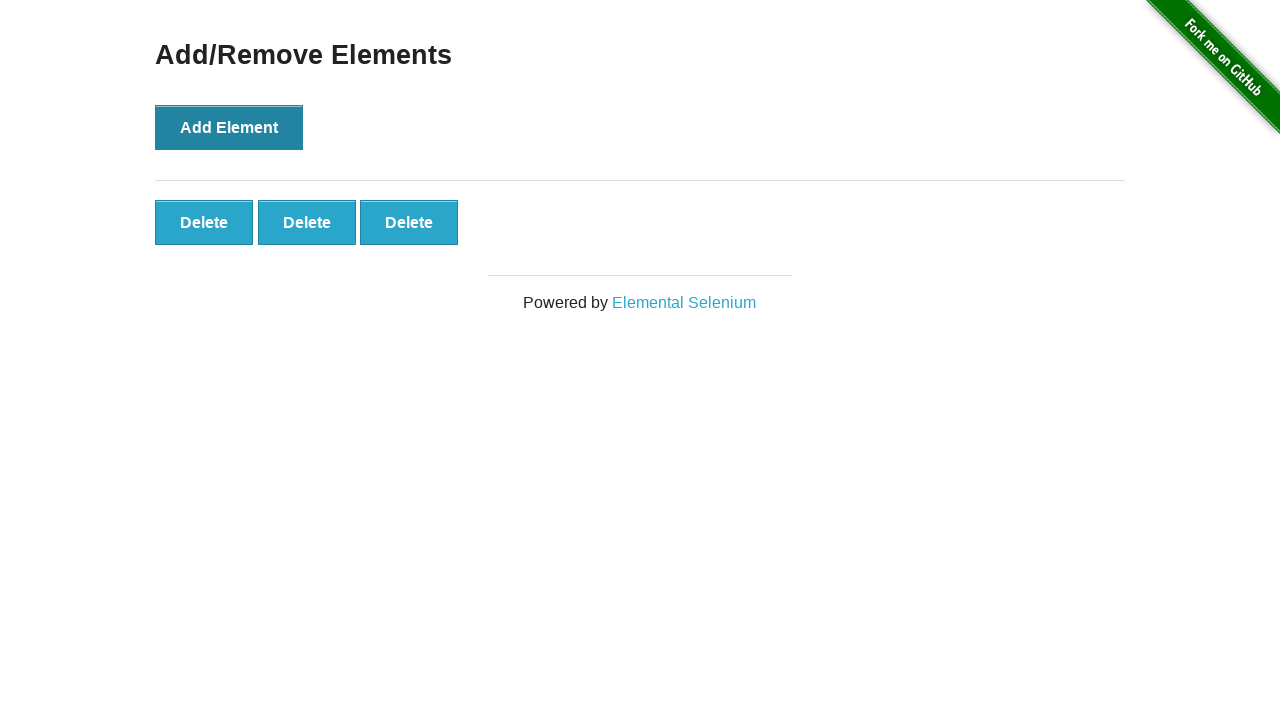

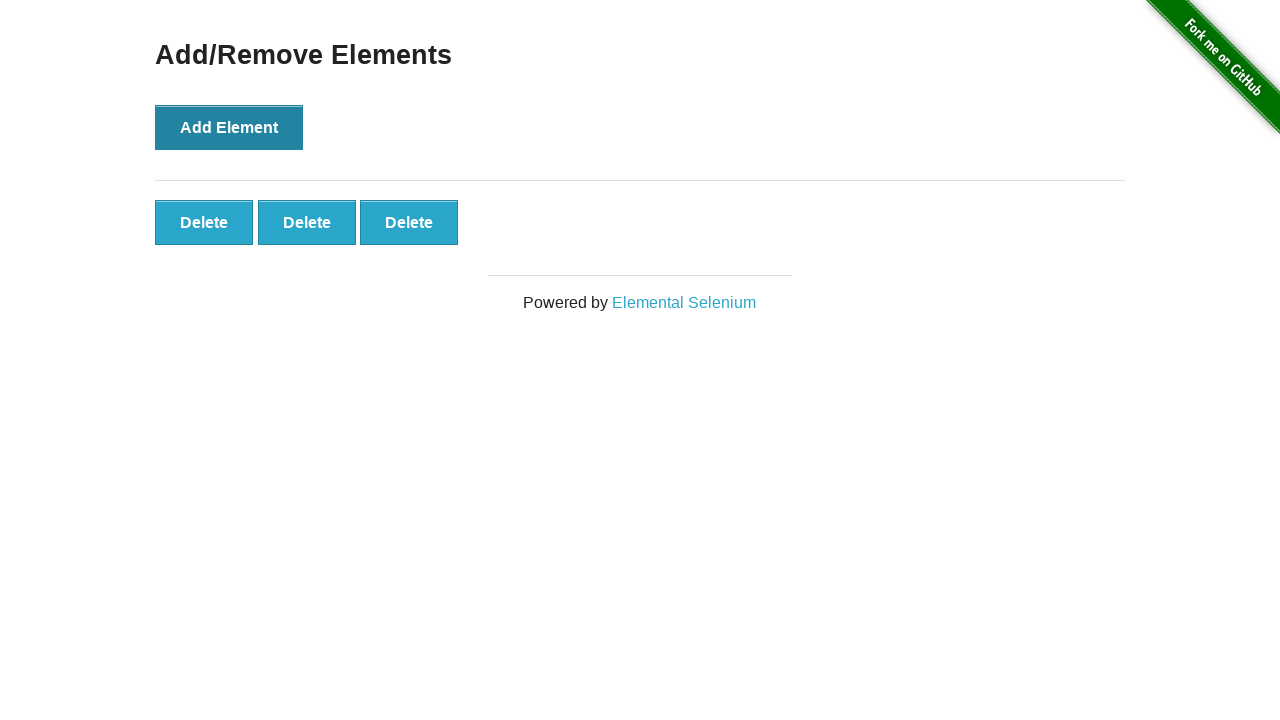